Tests checkbox functionality by navigating to checkboxes page and toggling checkbox states

Starting URL: http://the-internet.herokuapp.com/

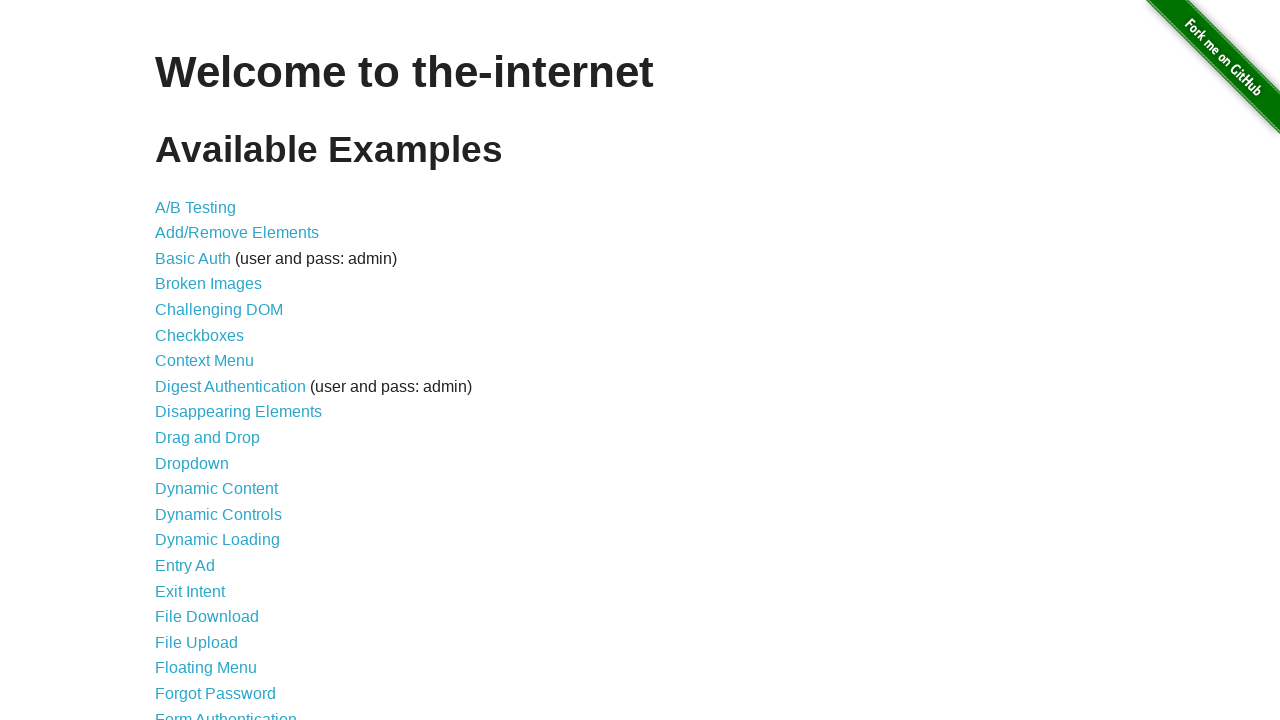

Clicked on Checkboxes link to navigate to checkboxes page at (200, 335) on text=Checkboxes
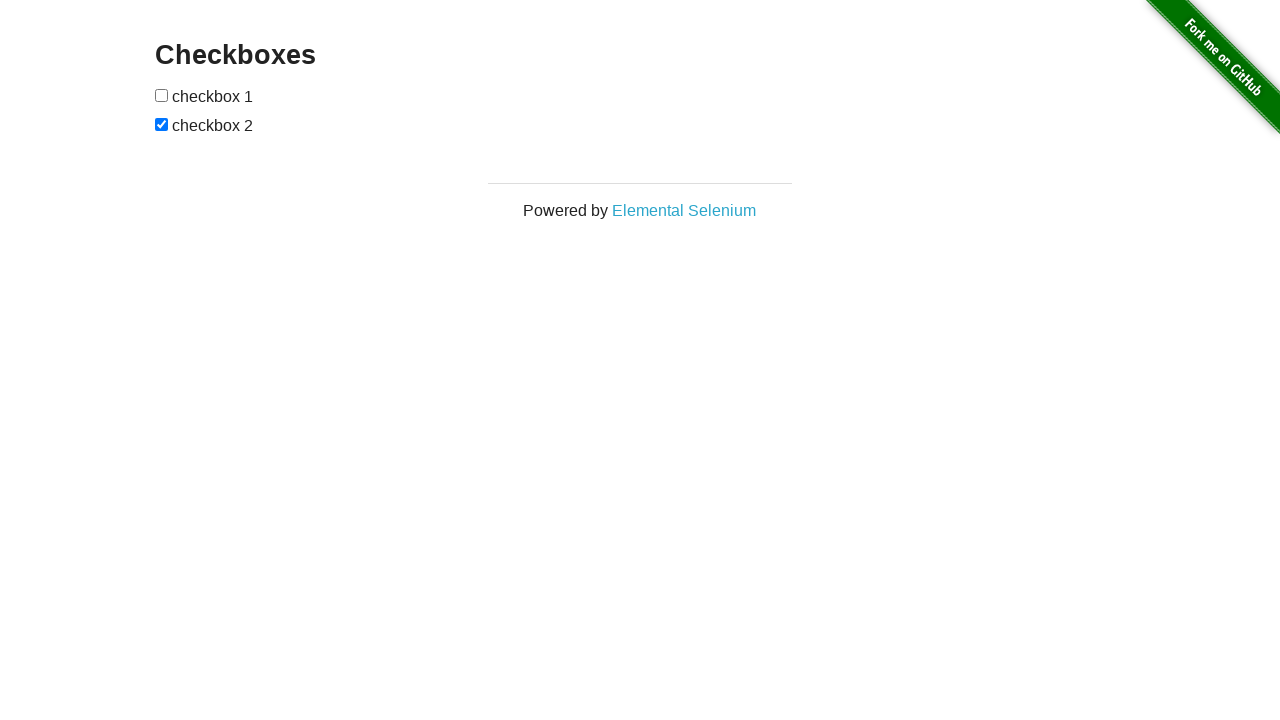

Clicked second checkbox to toggle its state at (162, 124) on xpath=//input[@type='checkbox'][2]
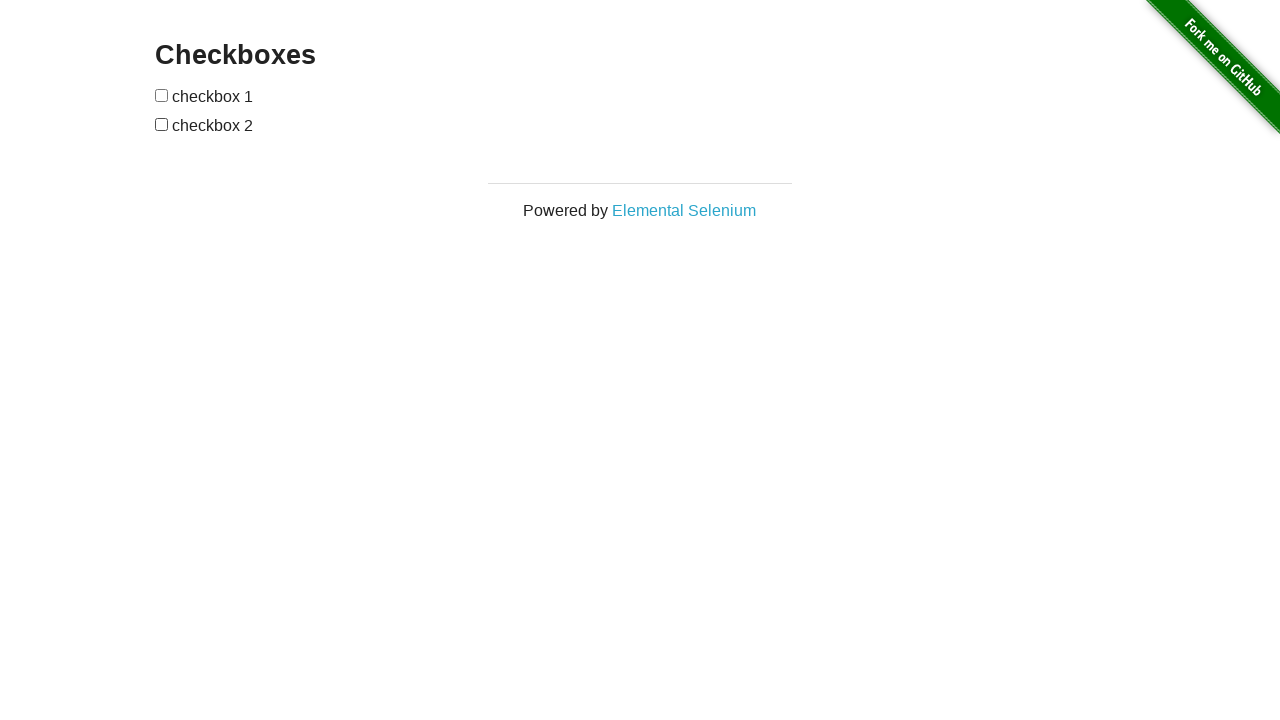

Clicked first checkbox to toggle its state at (162, 95) on xpath=//input[@type='checkbox'][1]
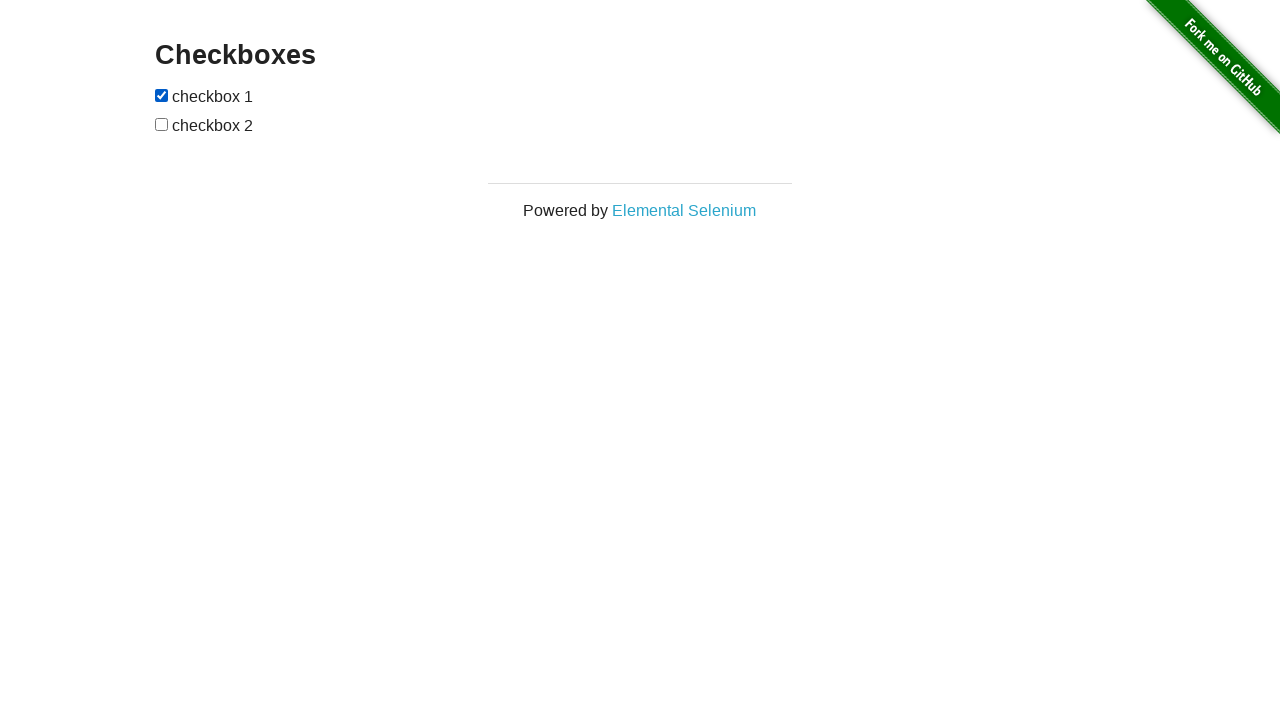

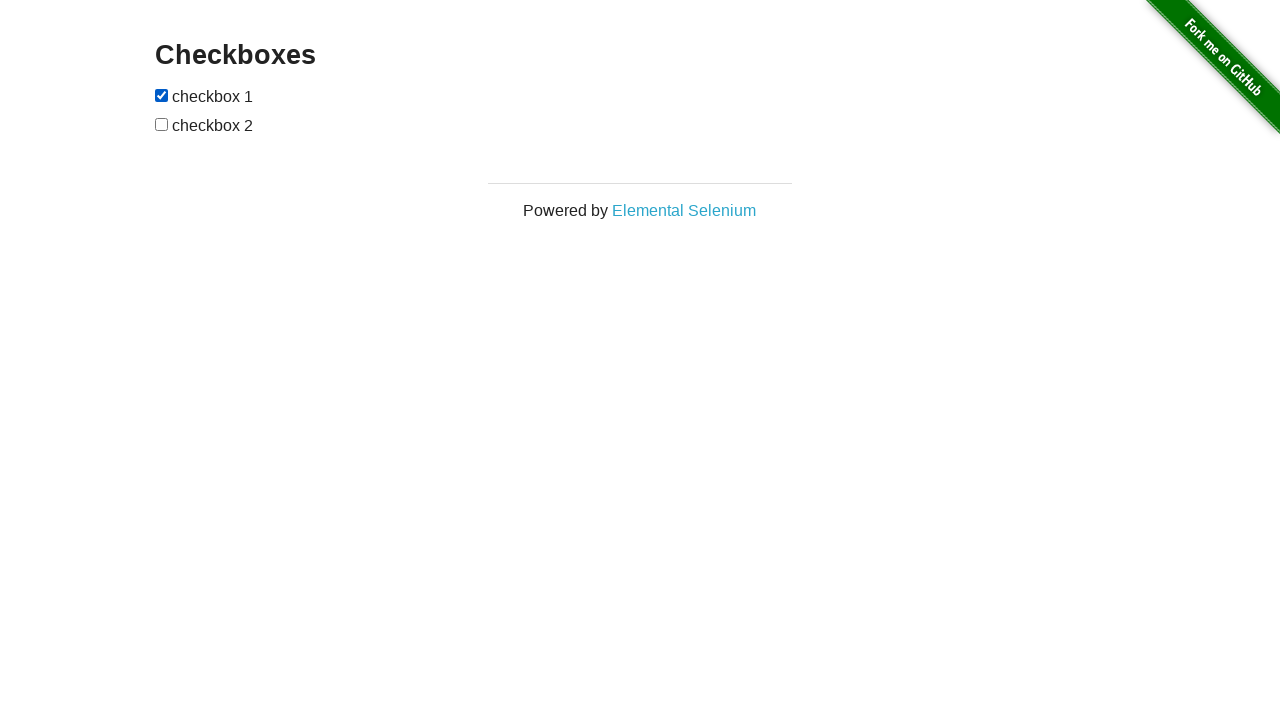